Tests click functionality on a button element using both direct click and action chains

Starting URL: https://sahitest.com/demo/clicks.htm

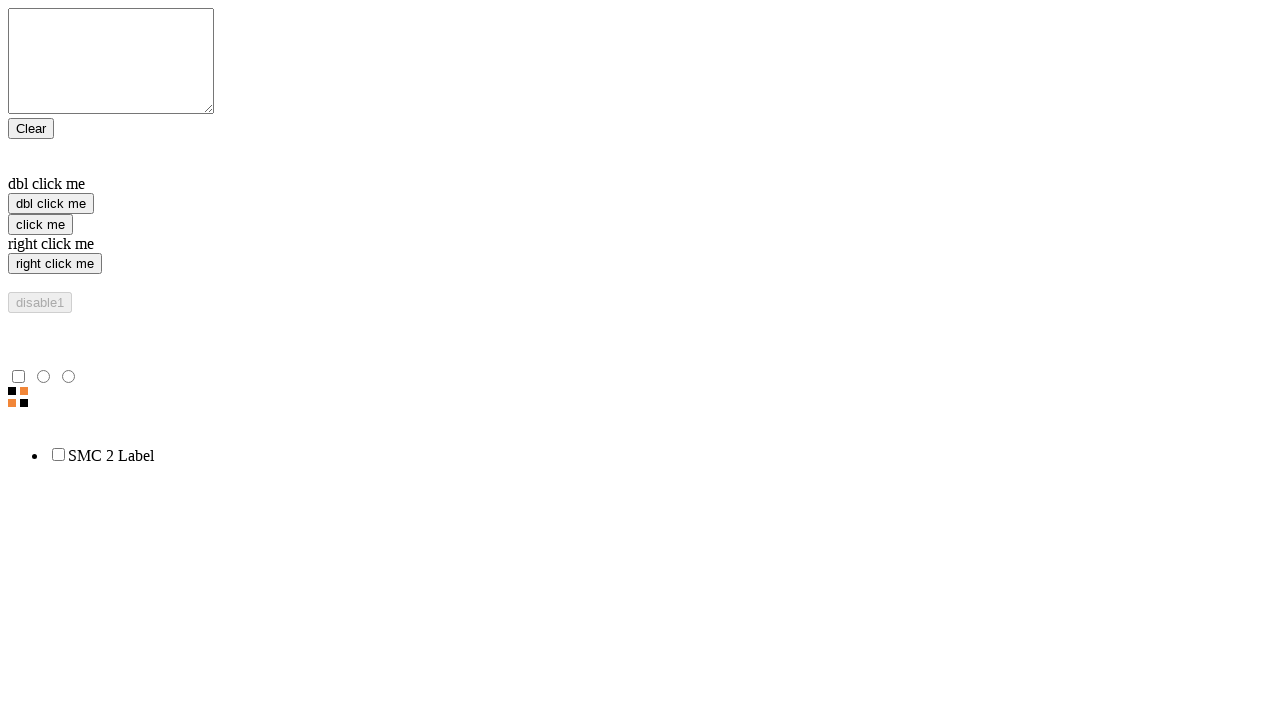

Clicked button element using direct click at (40, 224) on xpath=//form/input[3]
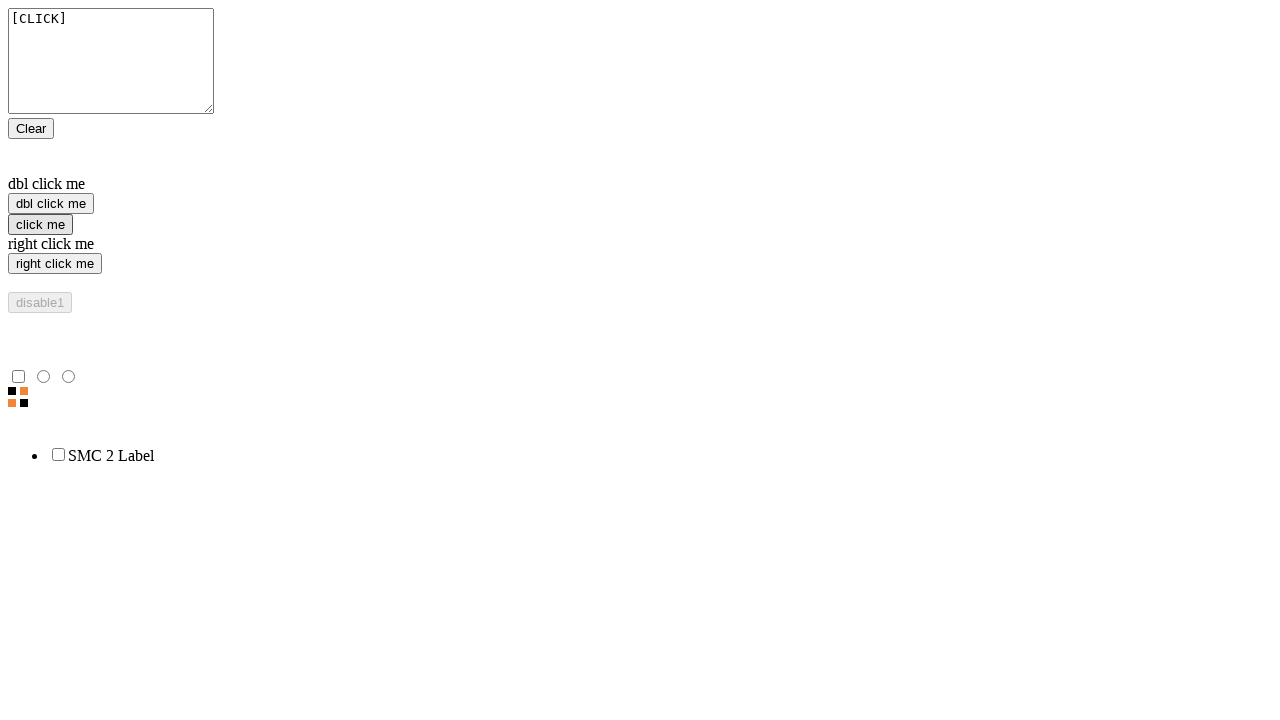

Clicked button element again using locator method at (40, 224) on xpath=//form/input[3]
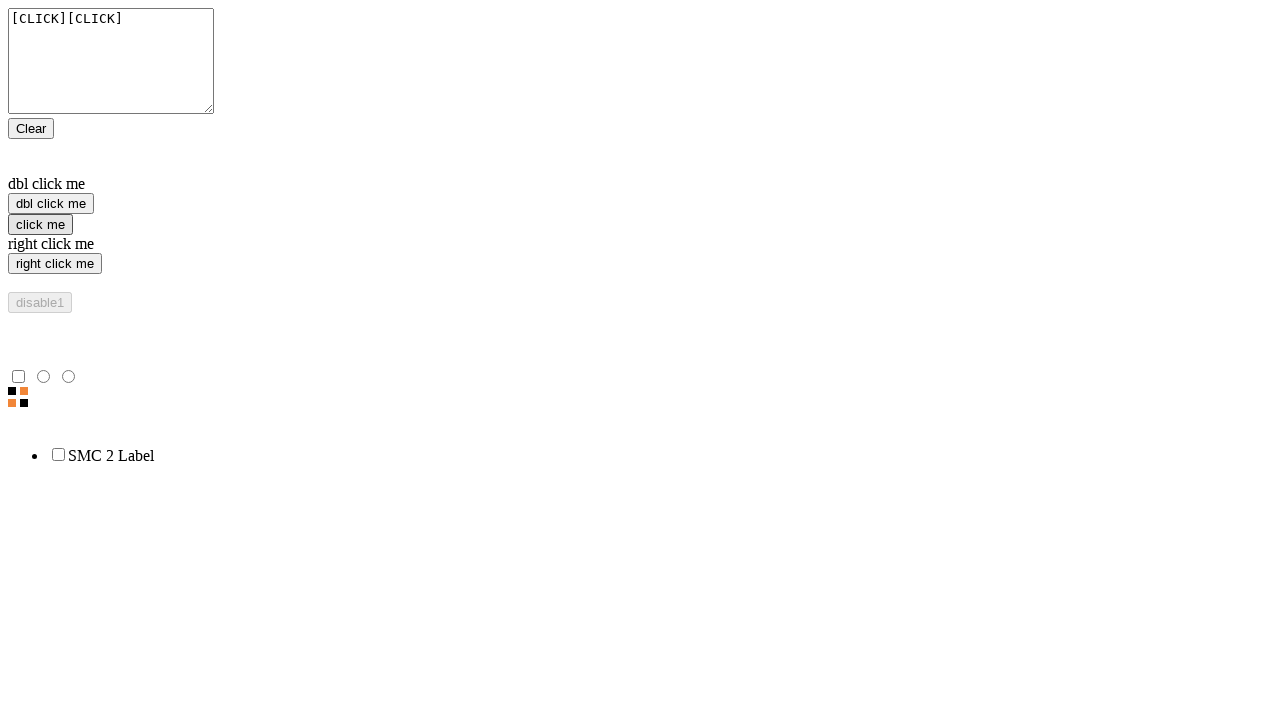

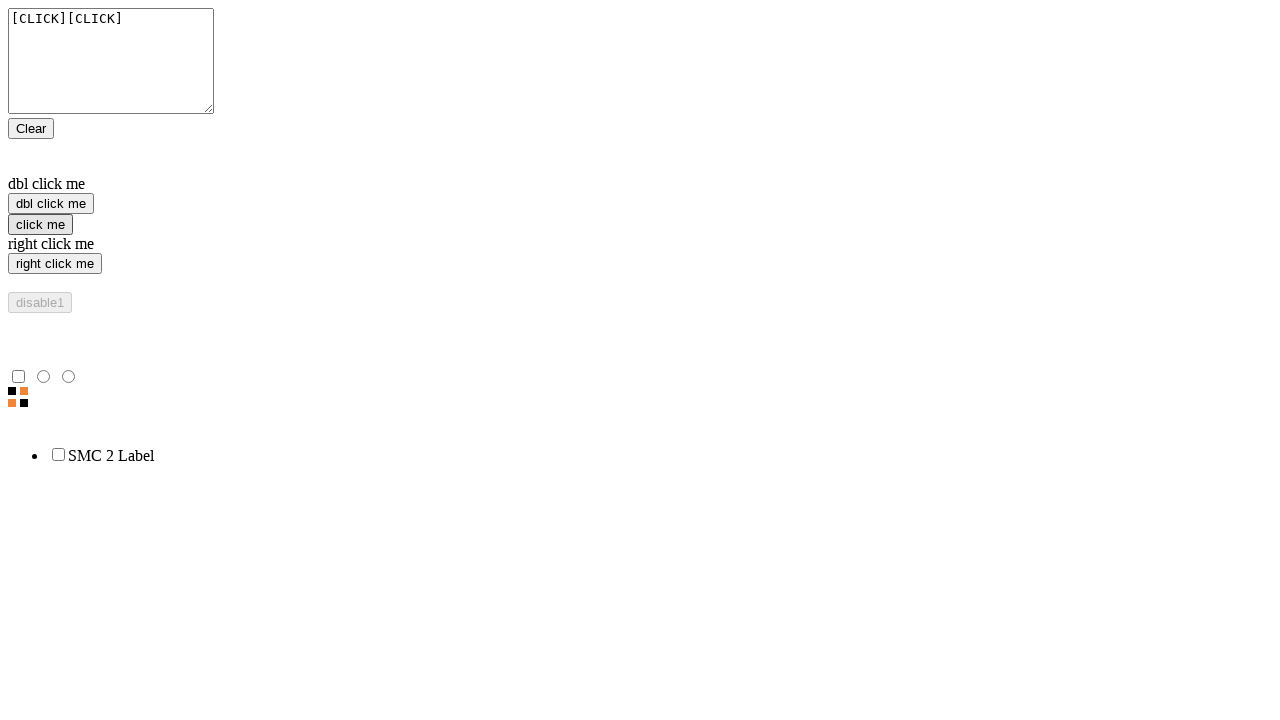